Tests JavaScript confirm dialog handling by clicking a button, verifying the confirm message, dismissing it, and verifying the cancel result

Starting URL: https://automationfc.github.io/basic-form/index.html

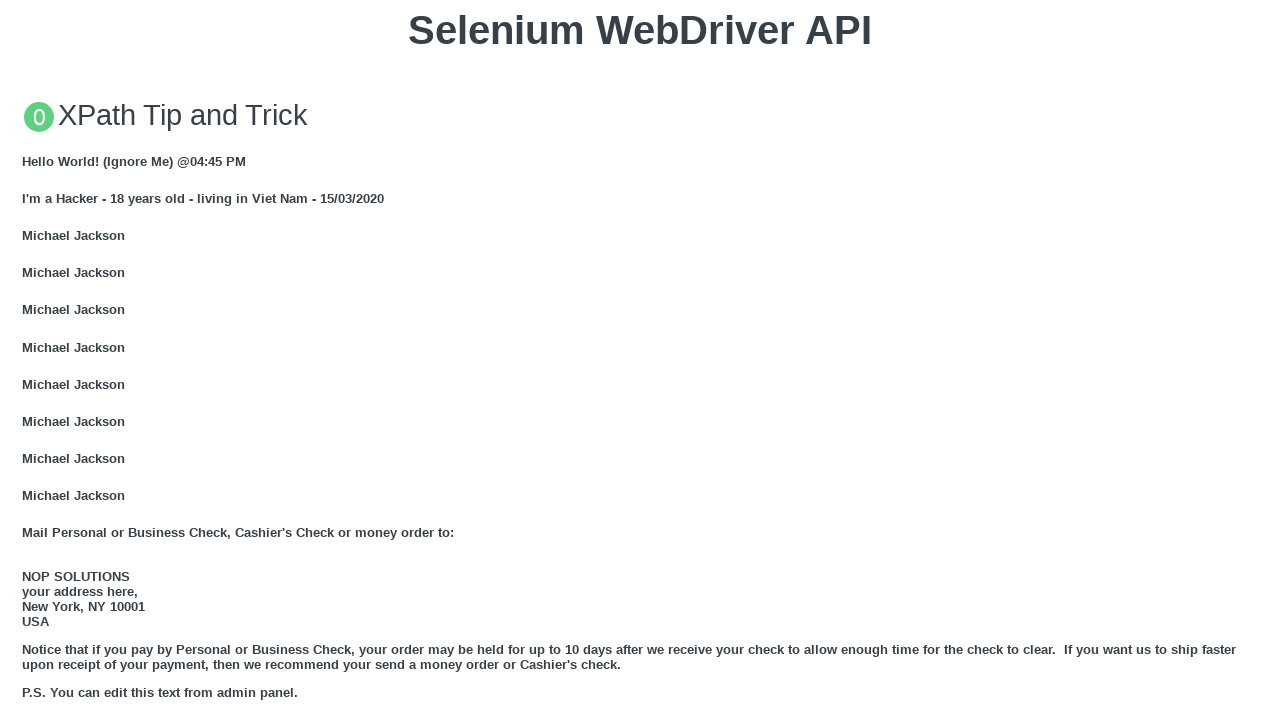

Set up dialog handler to dismiss confirm dialogs
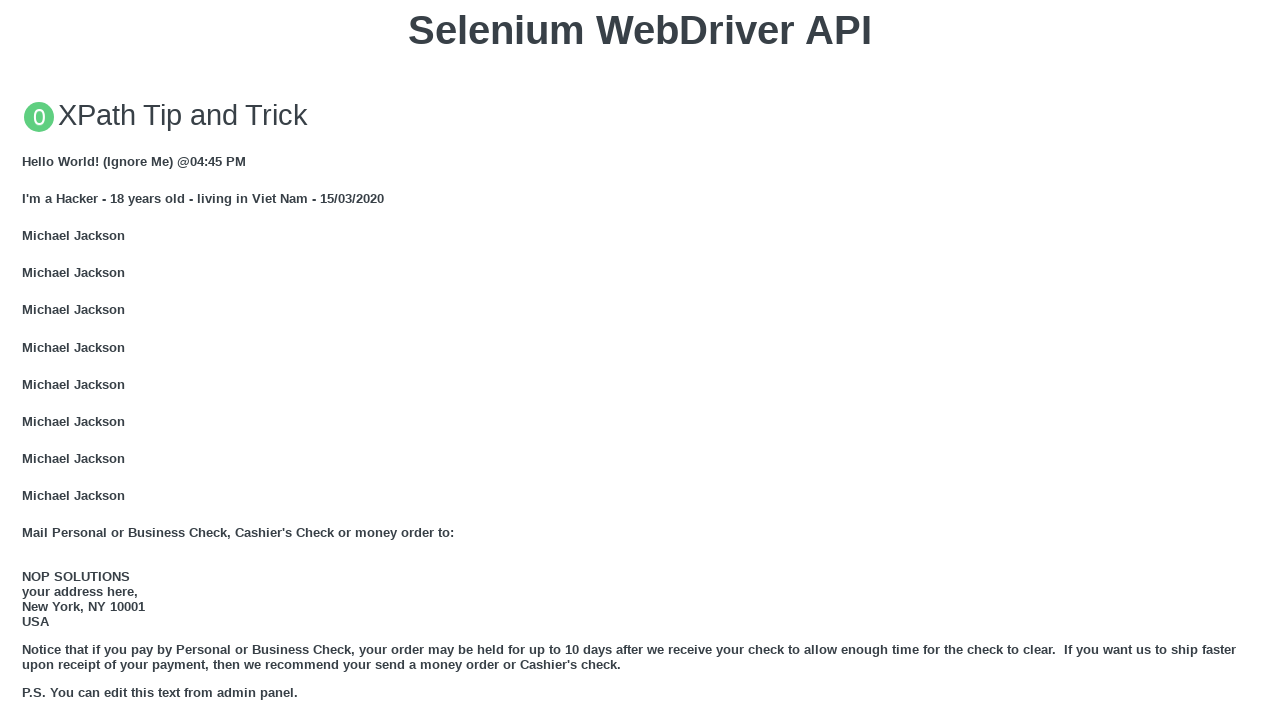

Clicked the 'Click for JS Confirm' button at (640, 360) on xpath=//button[text()='Click for JS Confirm']
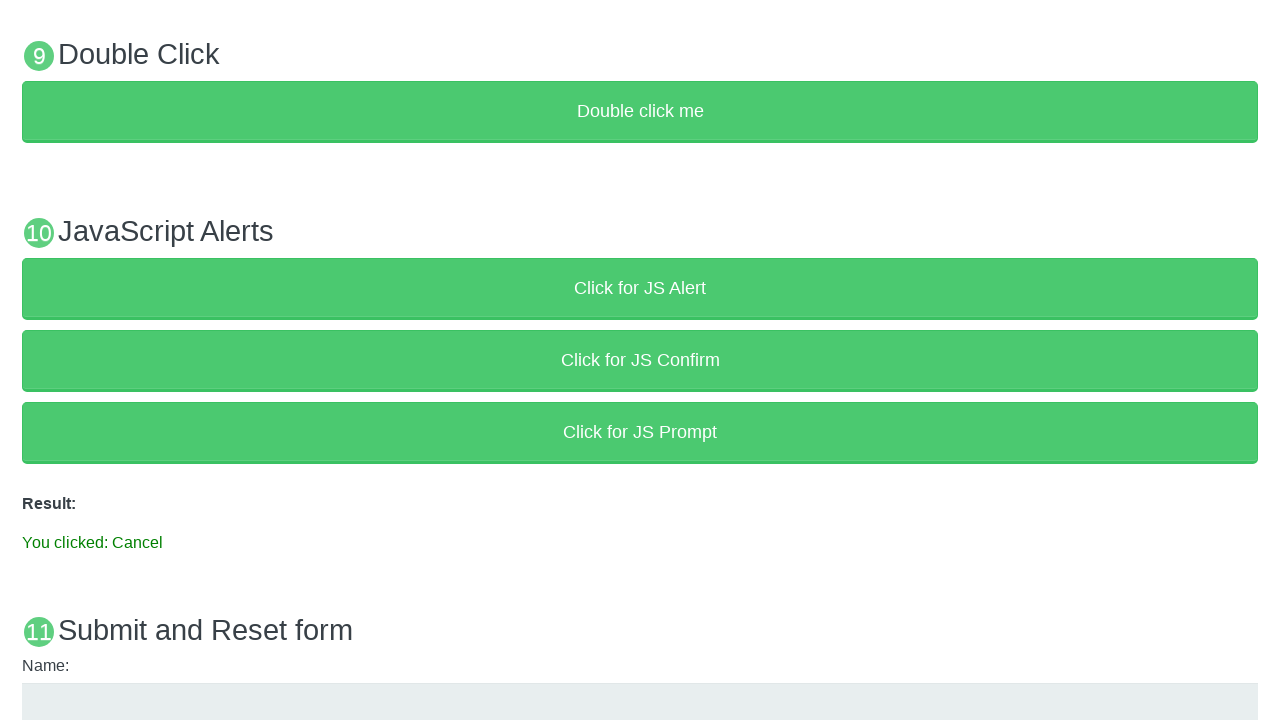

Result element appeared after dismissing confirm dialog
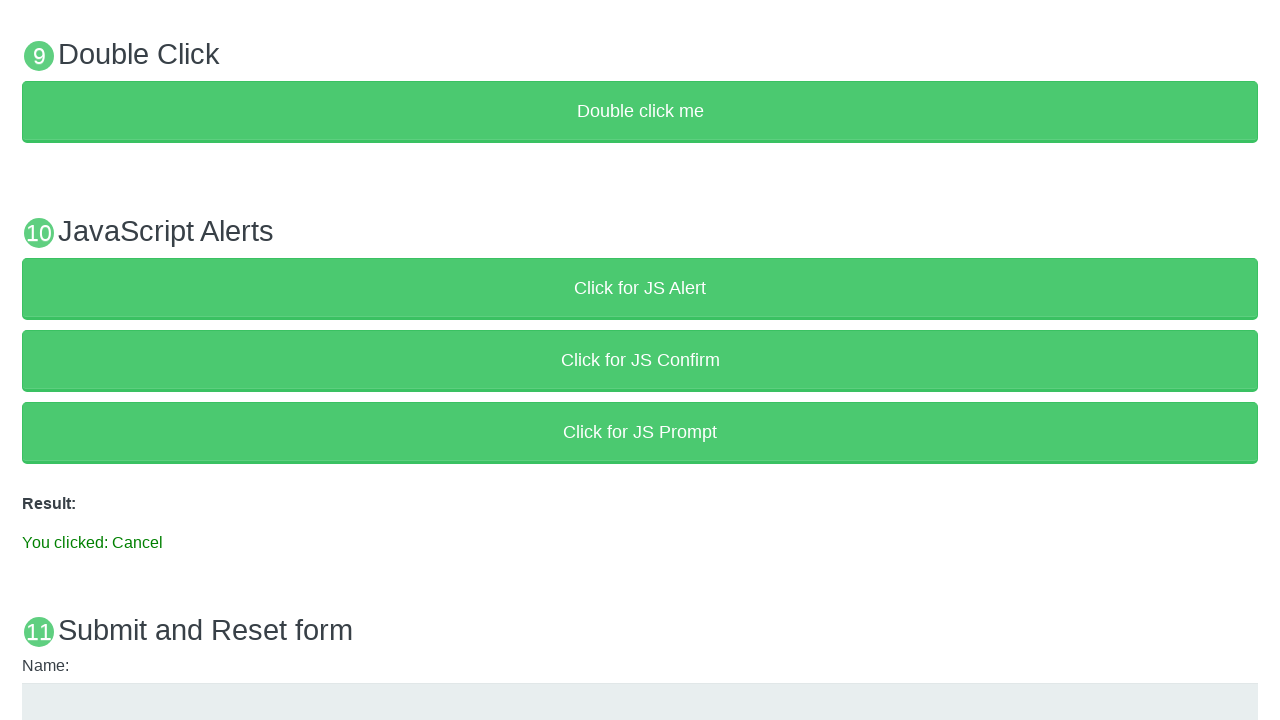

Retrieved result text from the result element
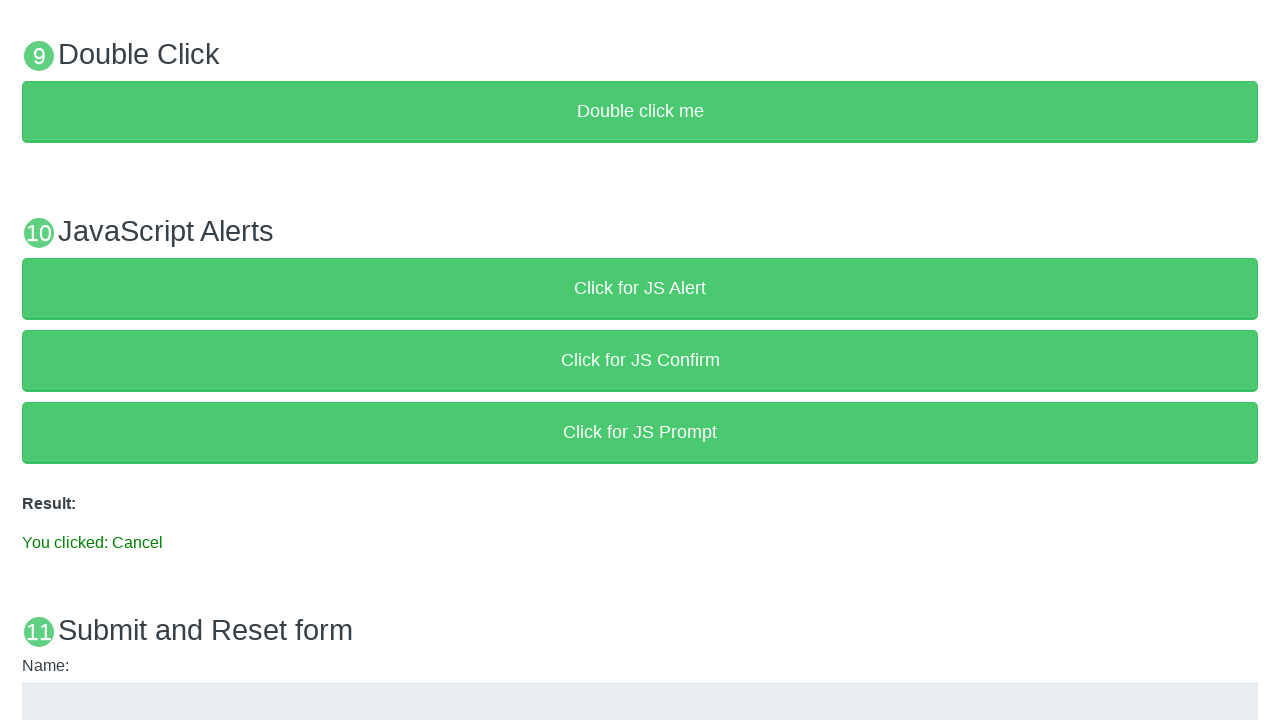

Verified result text is 'You clicked: Cancel'
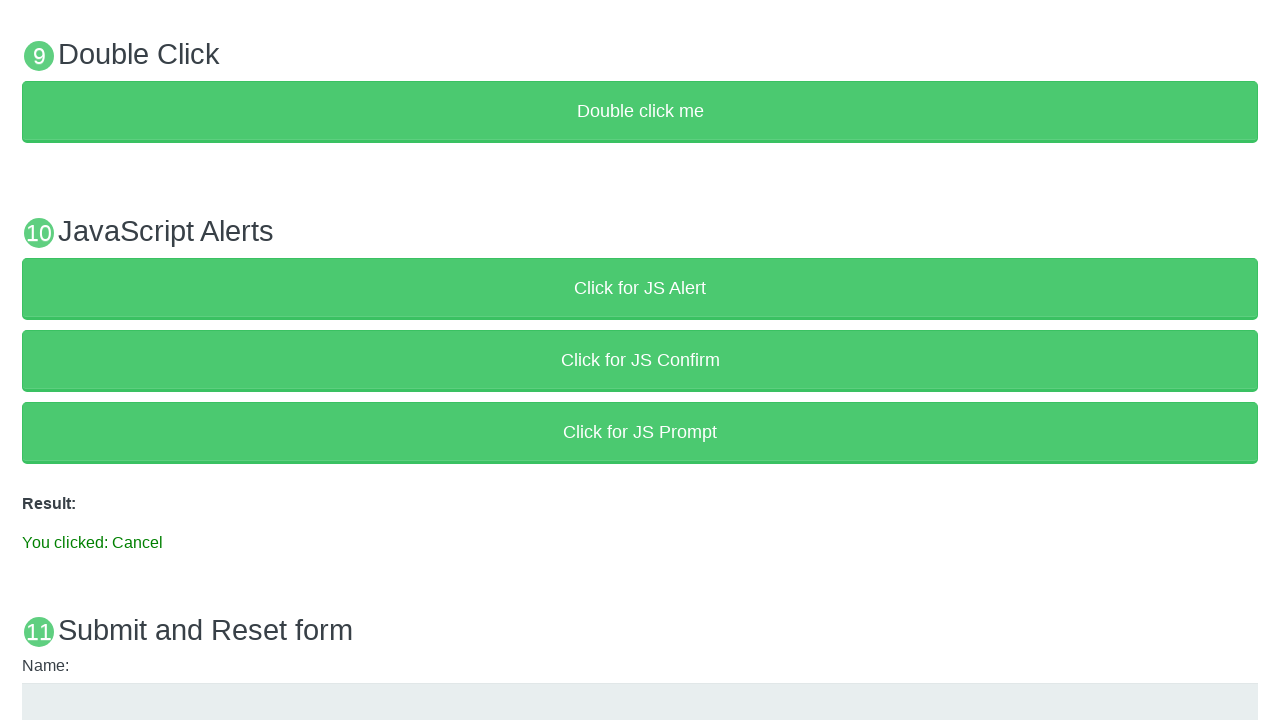

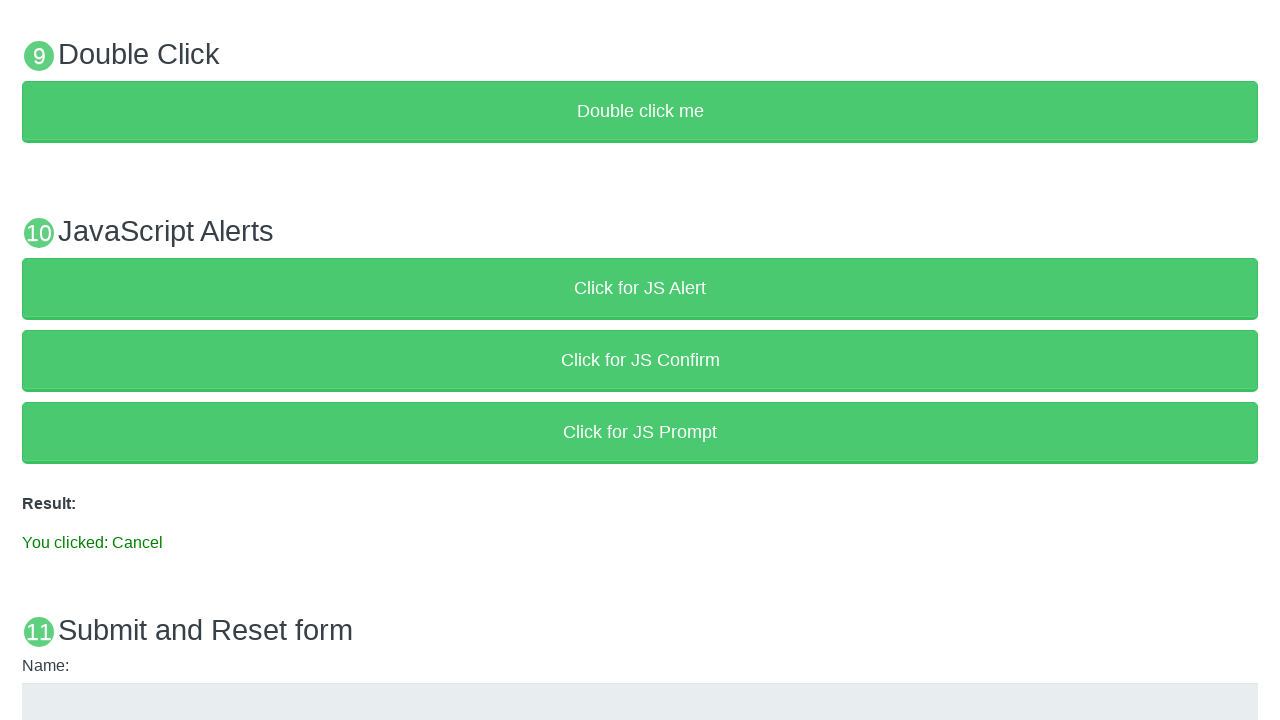